Tests browser window manipulation by maximizing, minimizing, and returning to fullscreen.

Starting URL: https://bonigarcia.dev/selenium-webdriver-java/

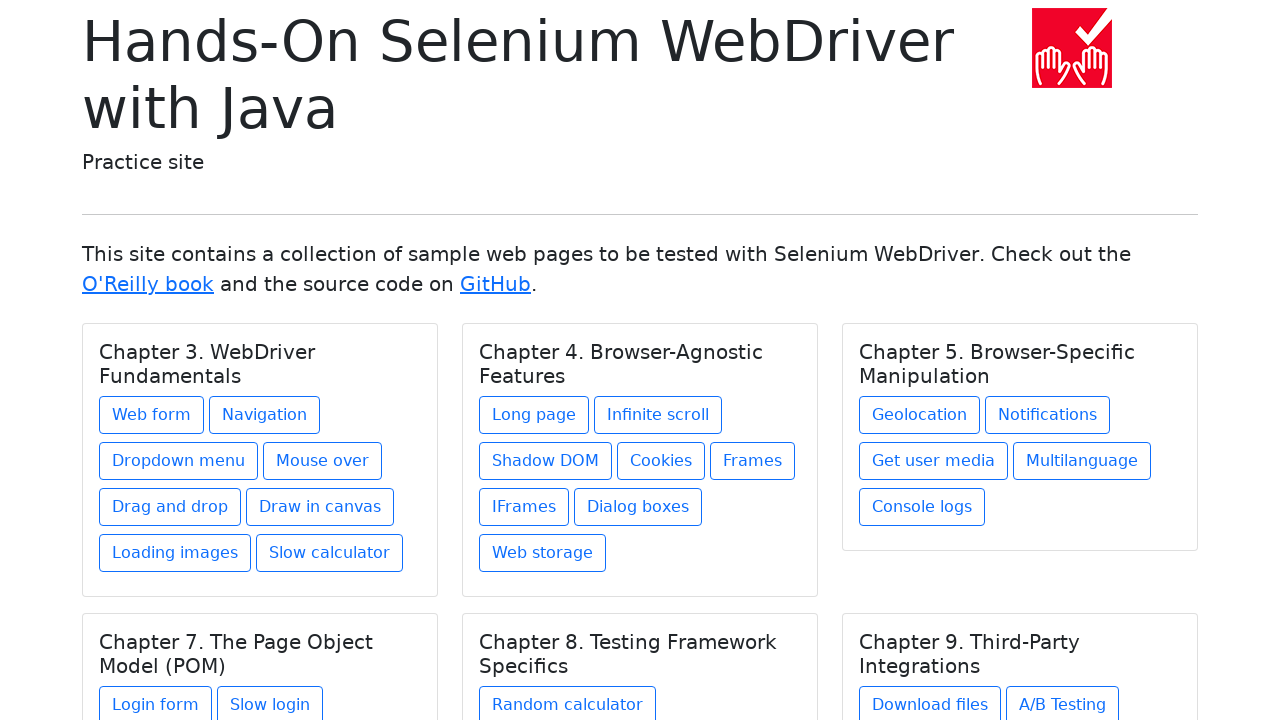

Retrieved initial viewport size
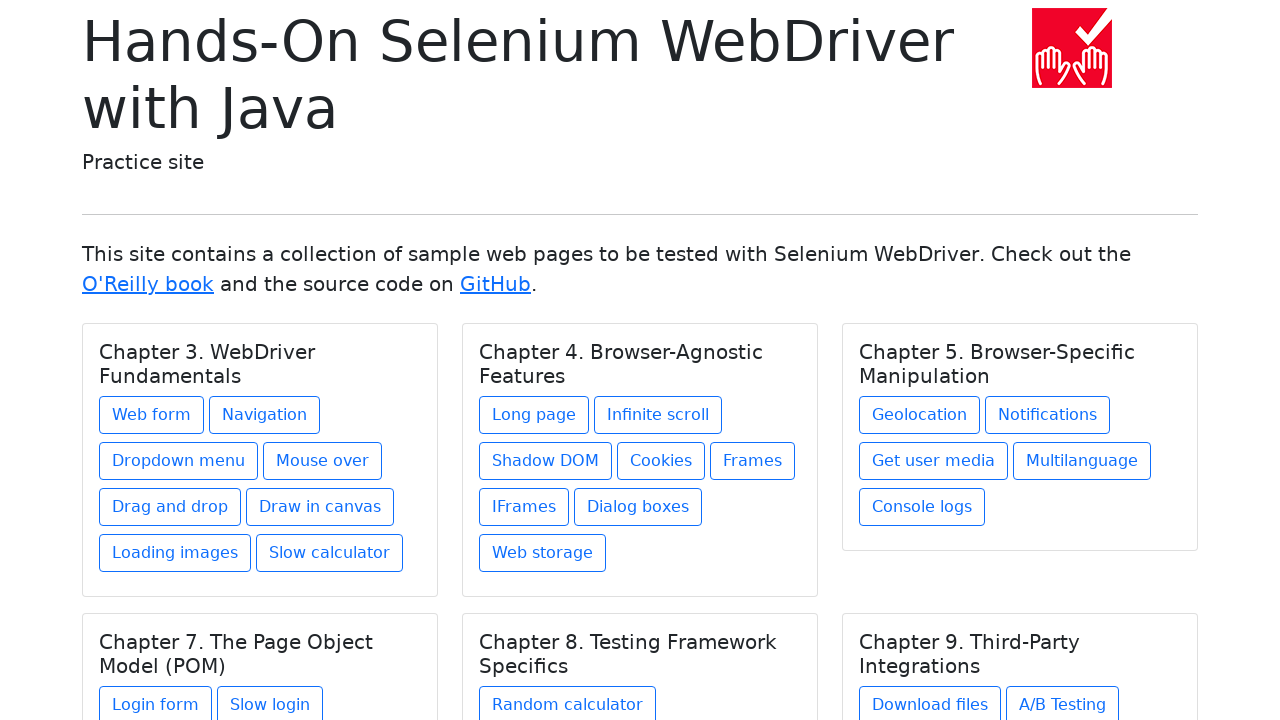

Set viewport to 1920x1080 to simulate maximize
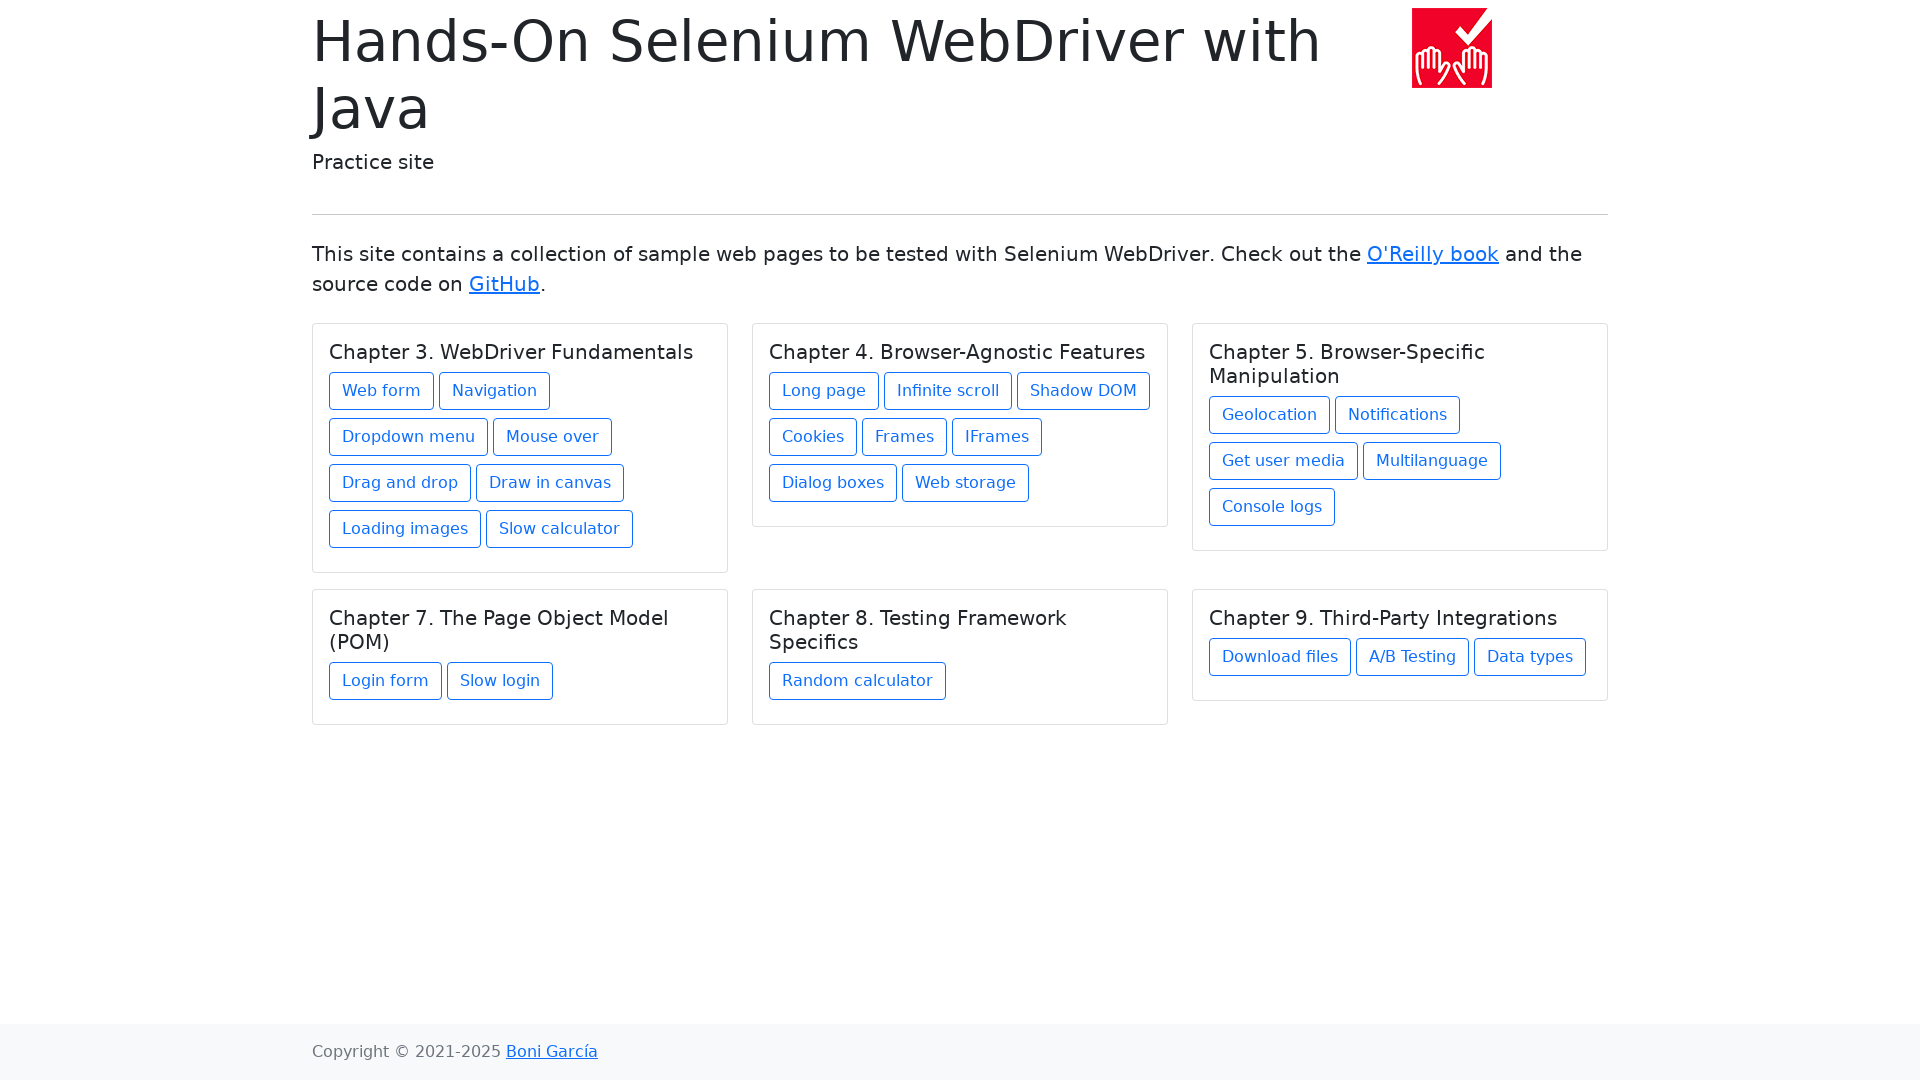

Retrieved maximized viewport size
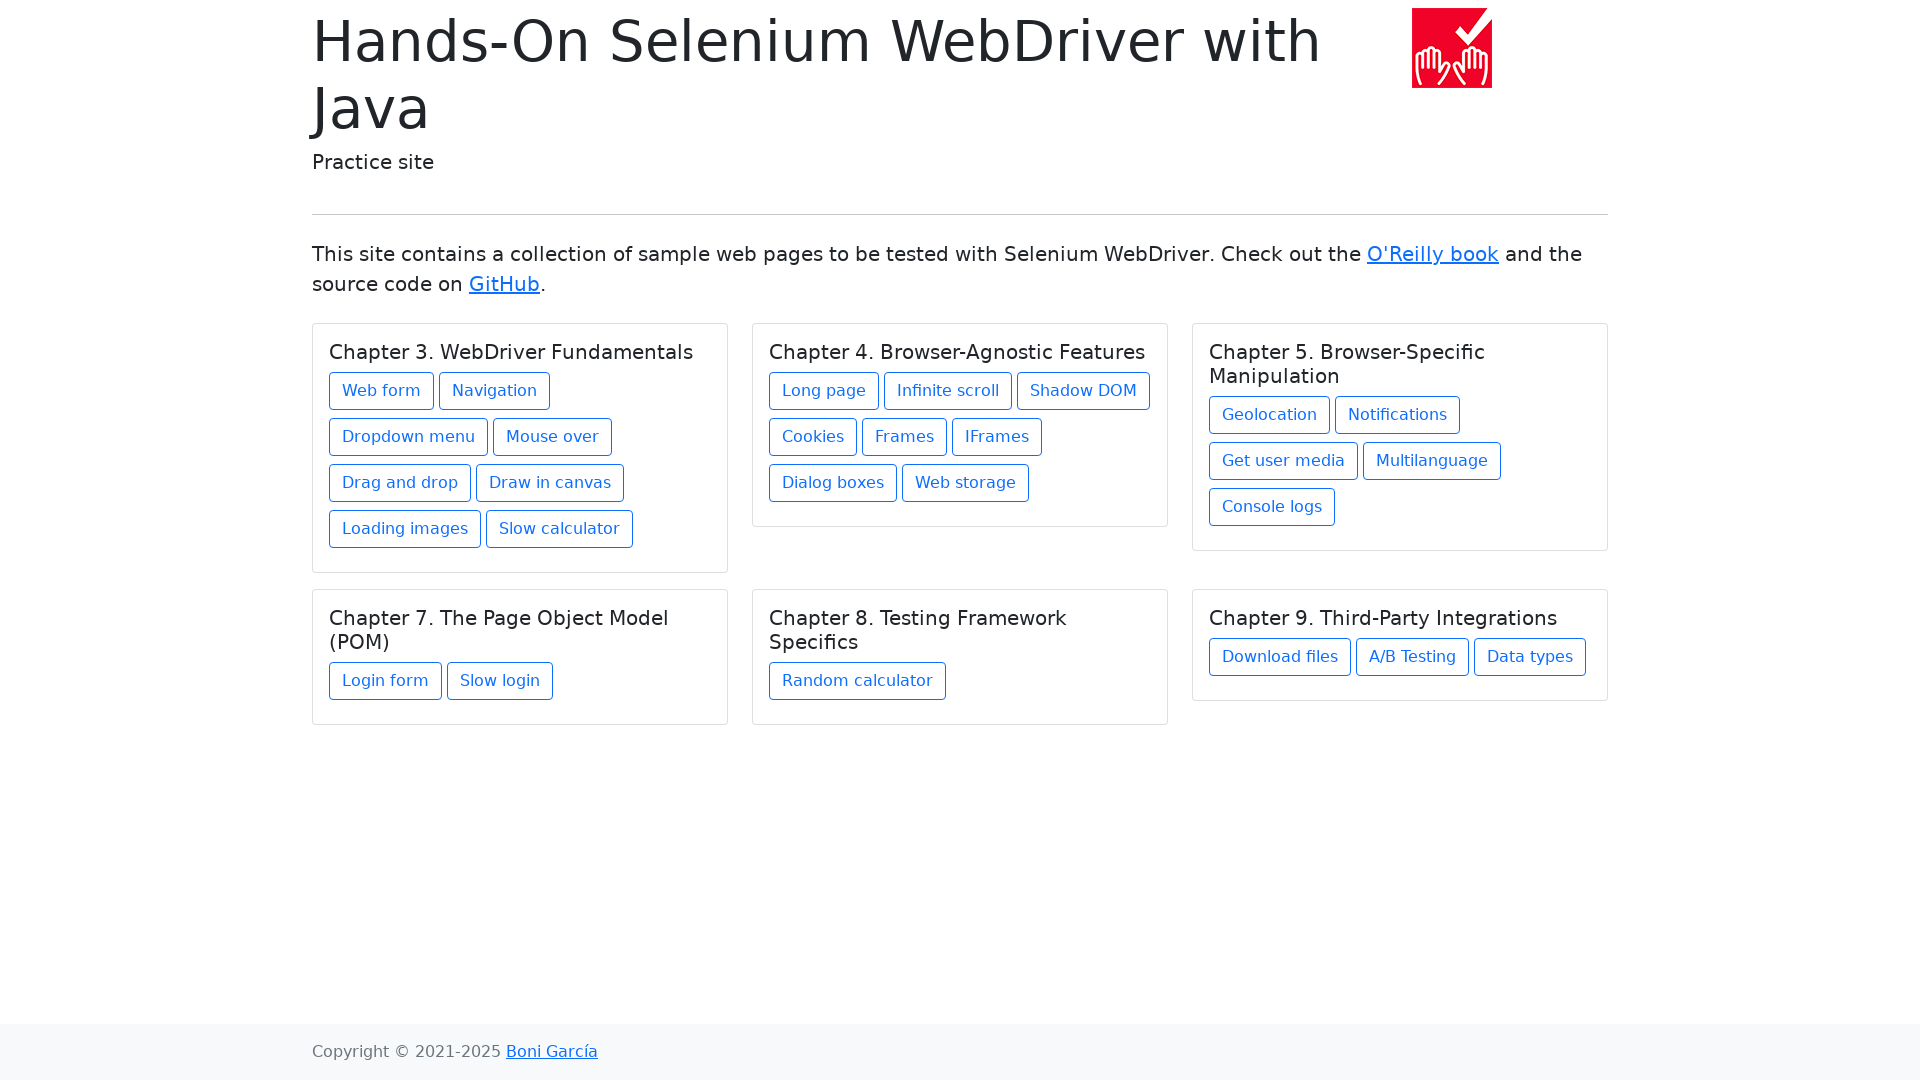

Verified that viewport size changed after maximizing
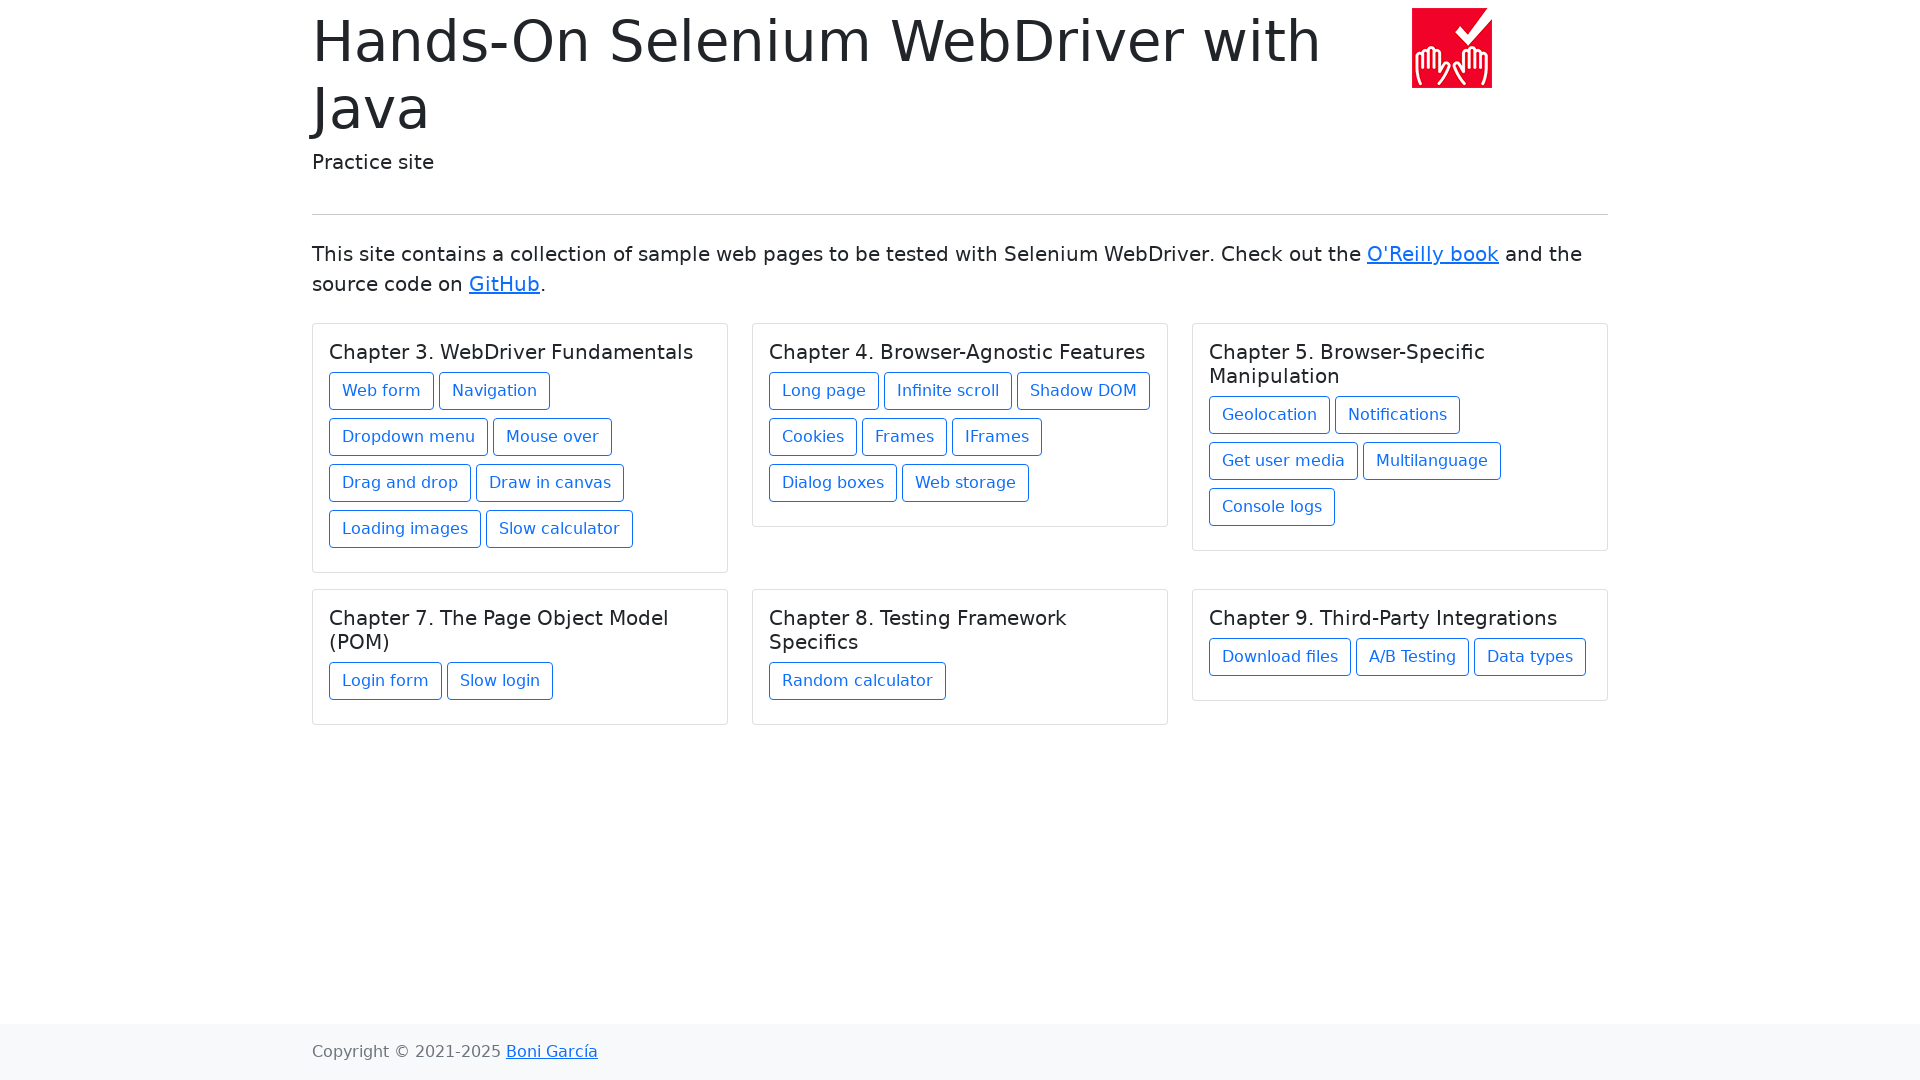

Set viewport to 800x600 to simulate minimize
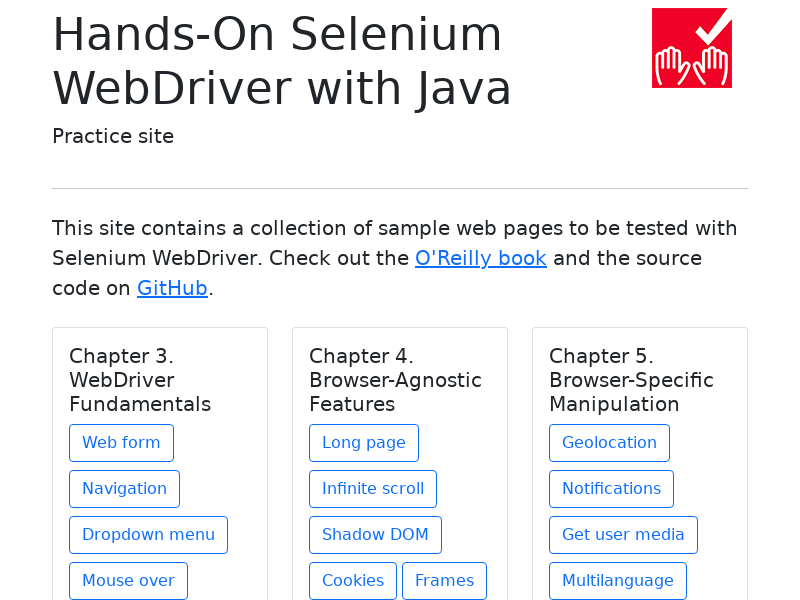

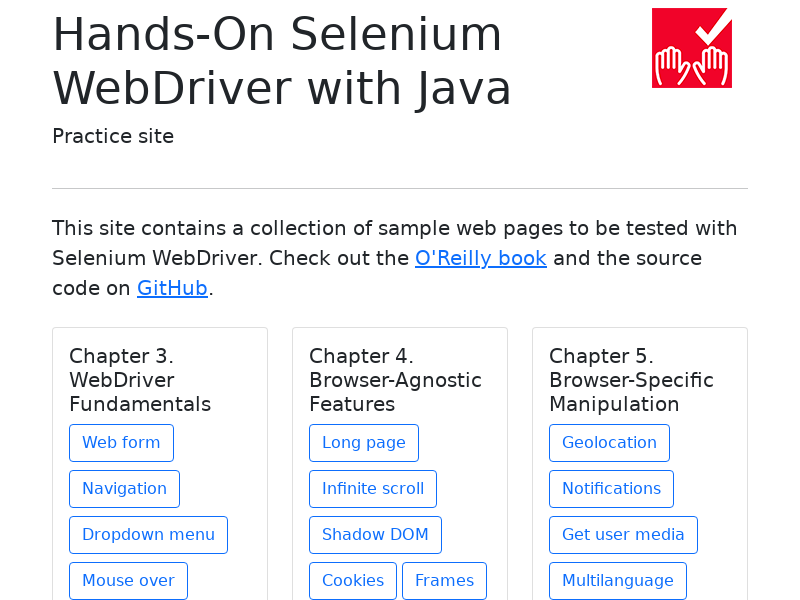